Clicks the JS Prompt button, accepts the prompt without entering text, and verifies the result shows empty entry

Starting URL: https://the-internet.herokuapp.com/javascript_alerts

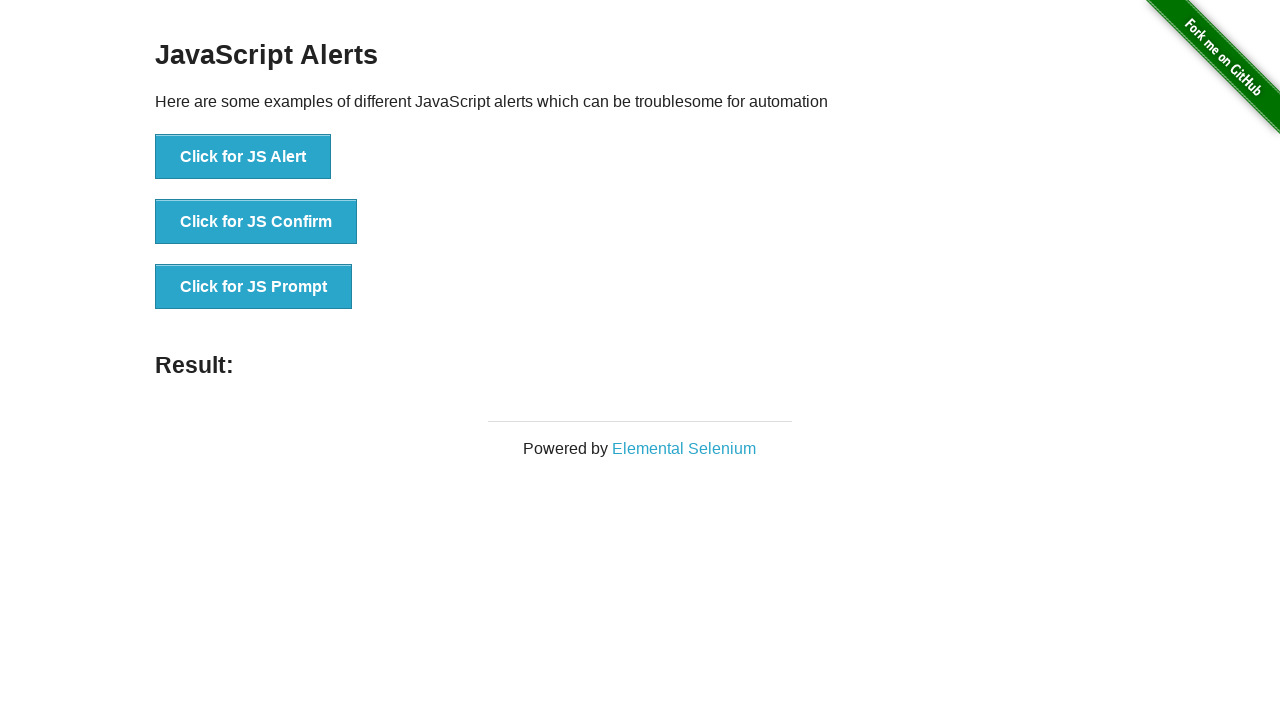

Set up dialog handler to accept prompt without entering text
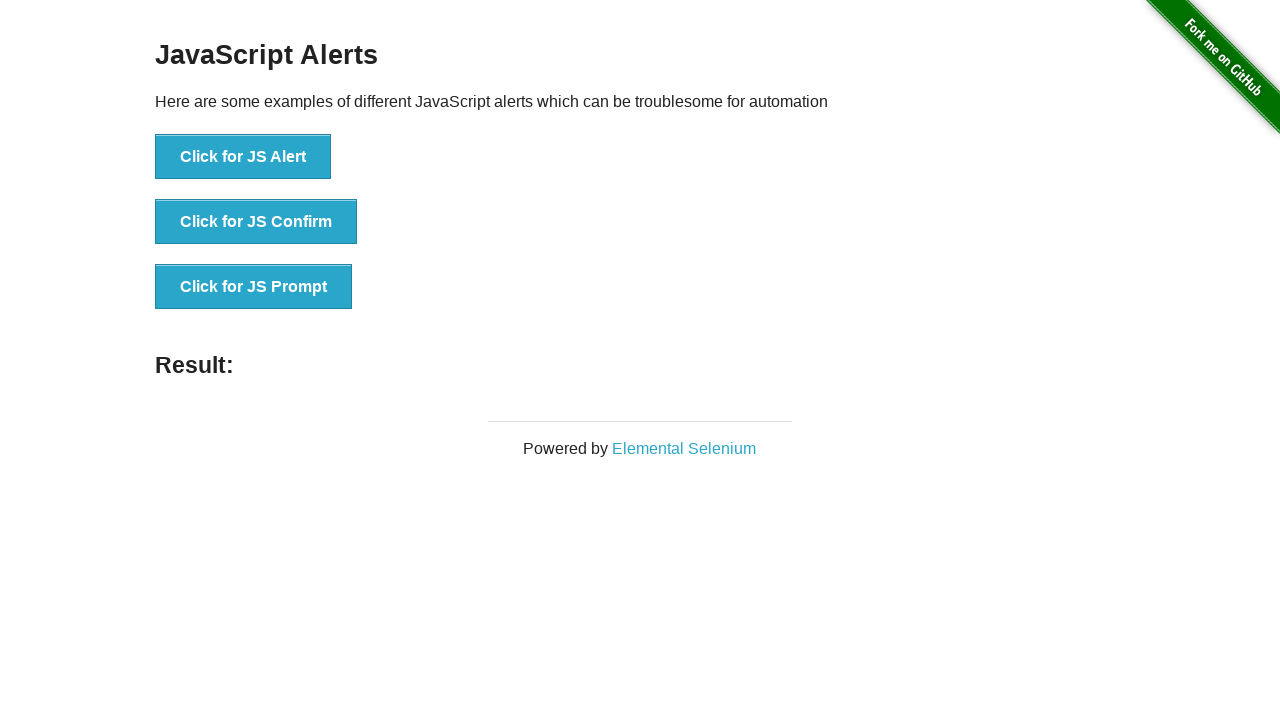

Clicked the JS Prompt button at (254, 287) on button[onclick='jsPrompt()']
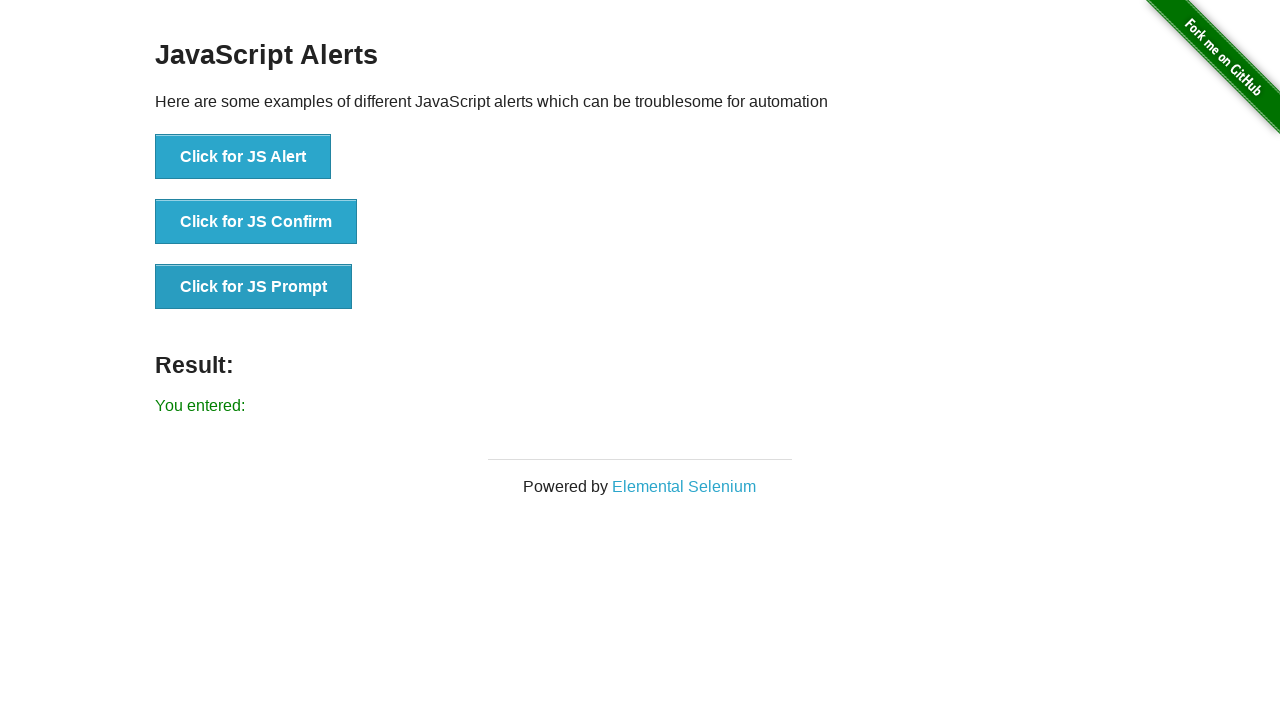

Result message element appeared after accepting prompt
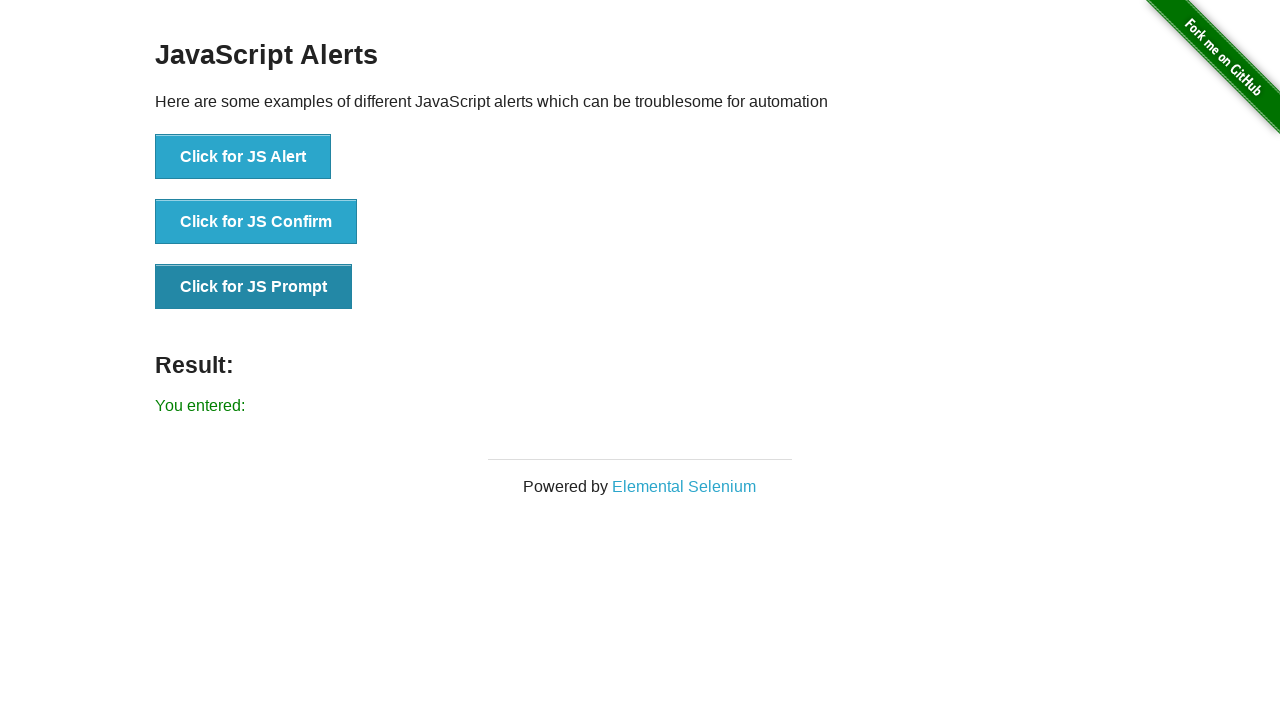

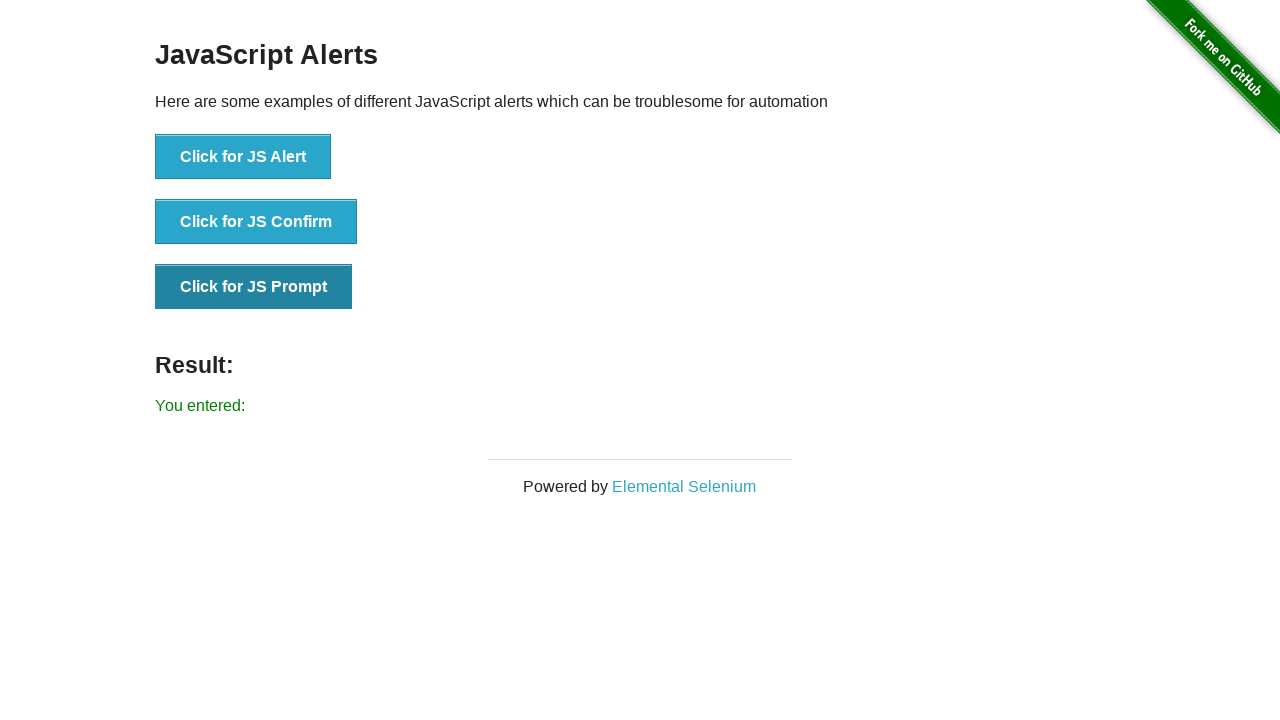